Tests PAGE_DOWN and PAGE_UP keyboard navigation to scroll through the jQuery UI homepage

Starting URL: https://jqueryui.com/

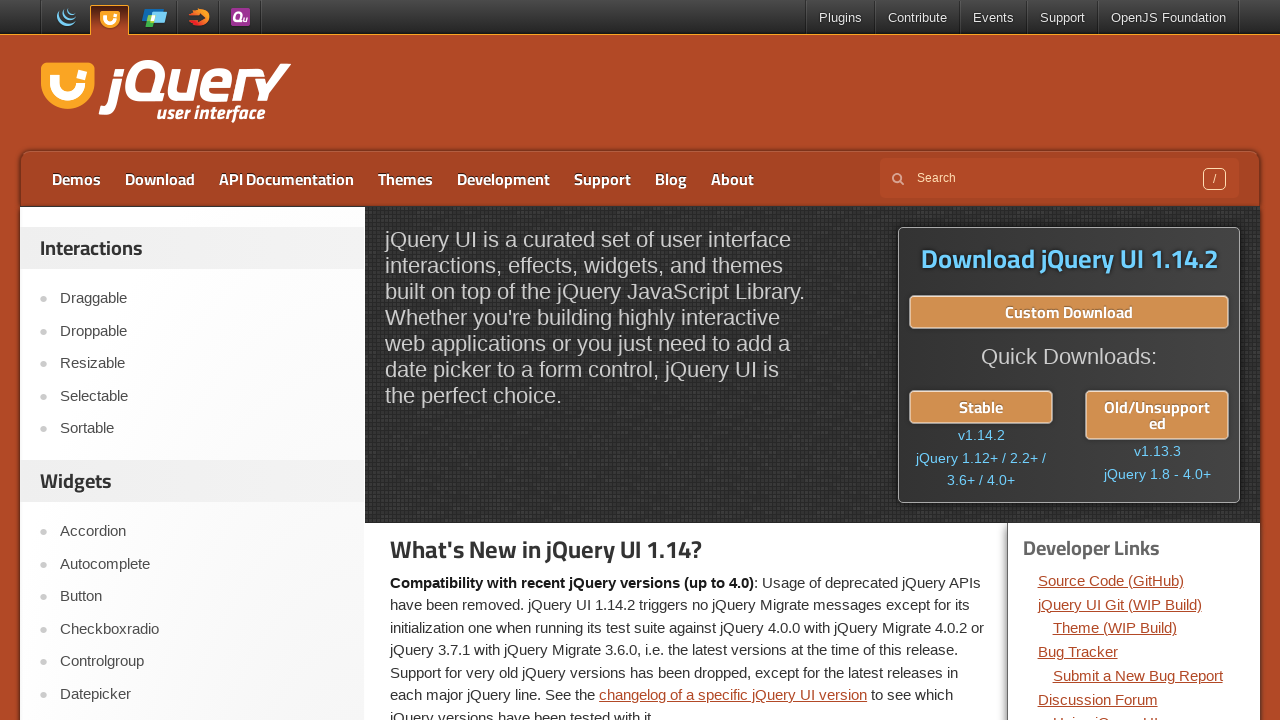

Pressed PAGE_DOWN to scroll down the jQuery UI homepage
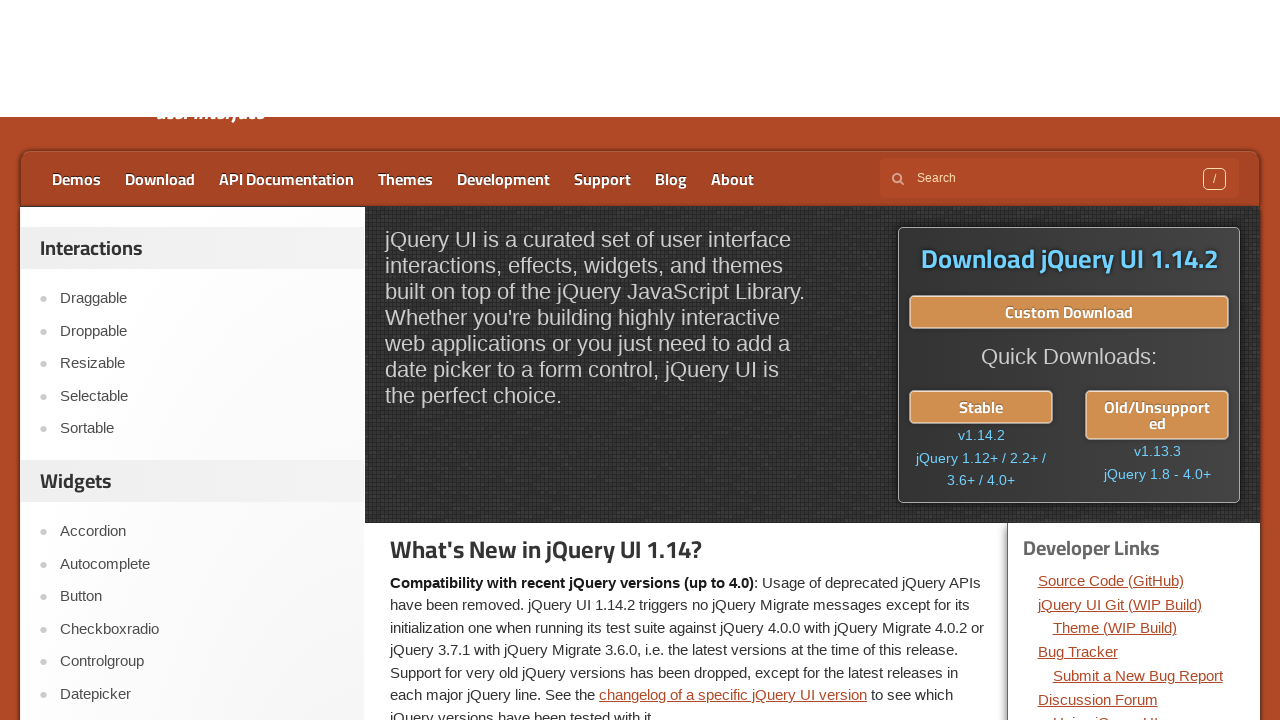

Pressed PAGE_DOWN again to continue scrolling down
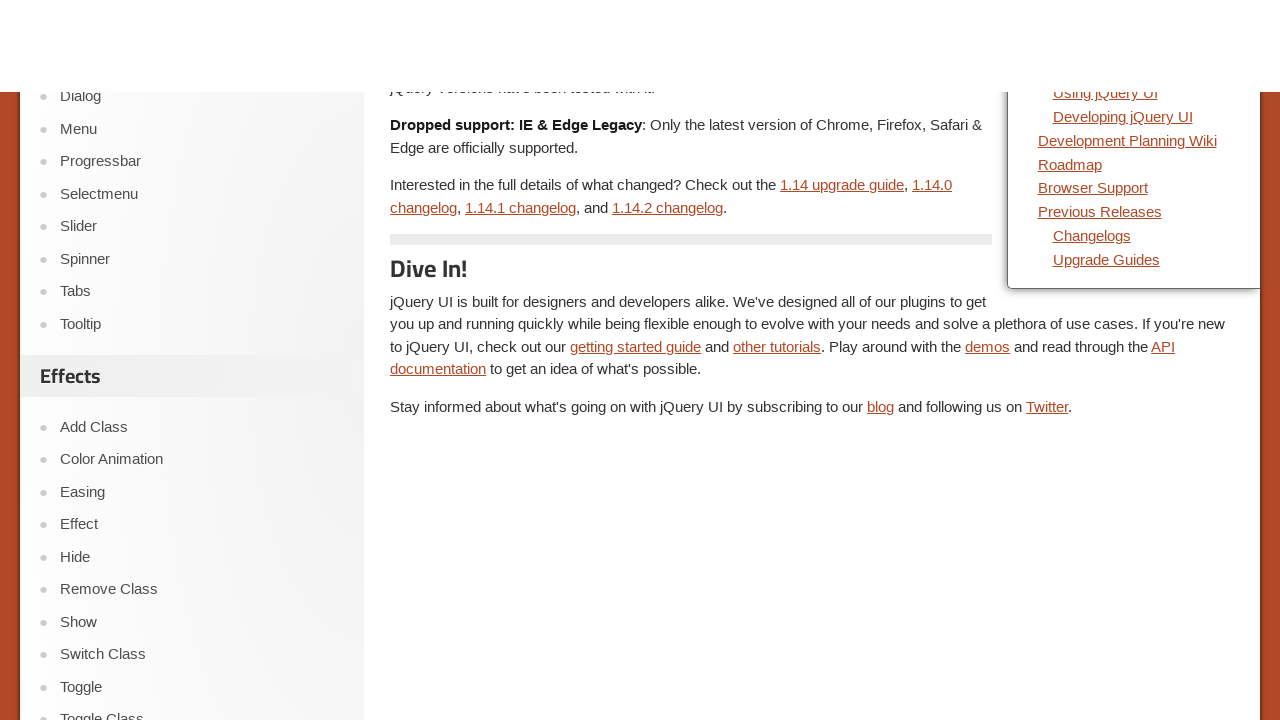

Pressed PAGE_UP to scroll back up the jQuery UI homepage
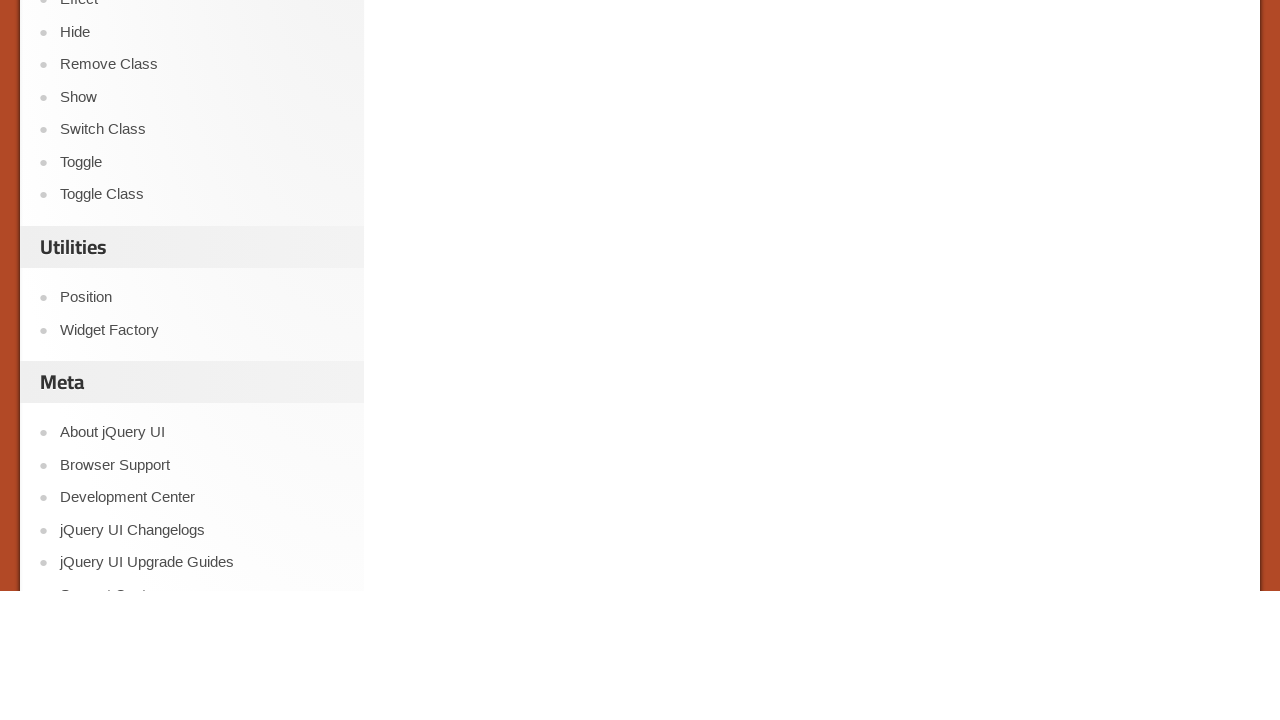

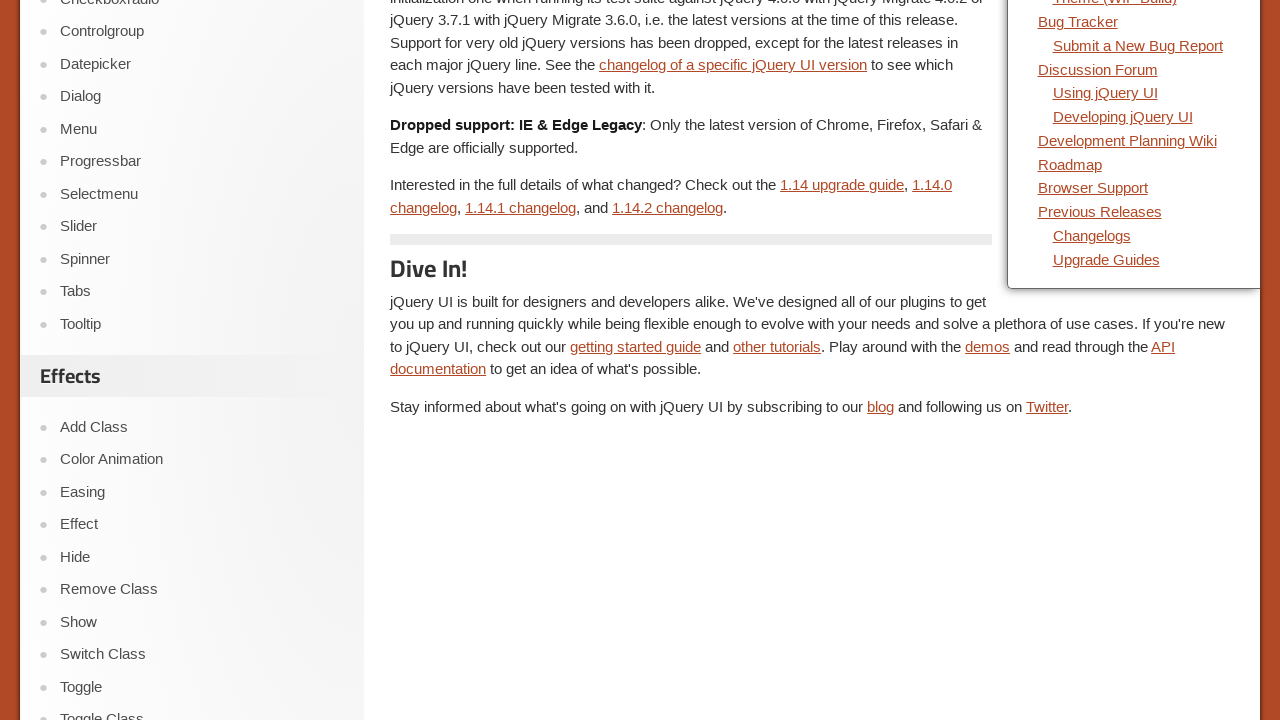